Tests popup functionality by clicking a button to show a popup, validating the popup text appears, and then closing the popup

Starting URL: https://thefreerangetester.github.io/sandbox-automation-testing/

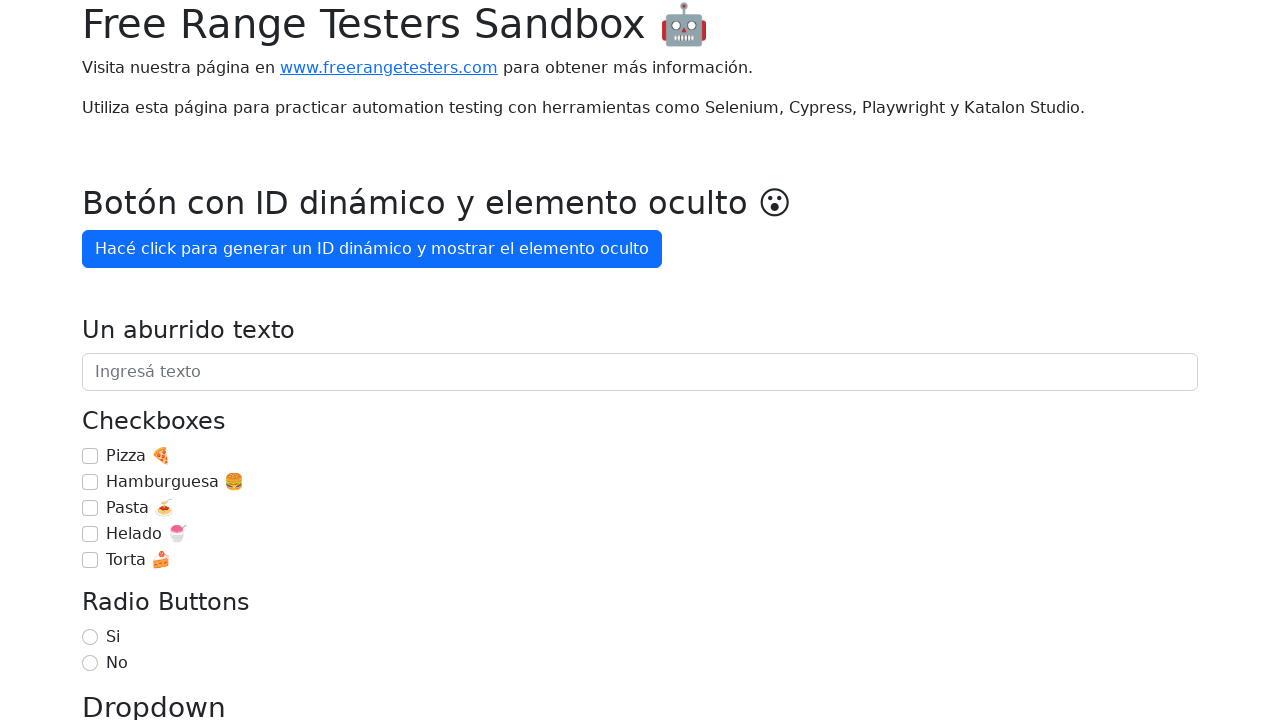

Clicked 'Mostrar popup' button to open the popup at (154, 361) on internal:role=button[name="Mostrar popup"i]
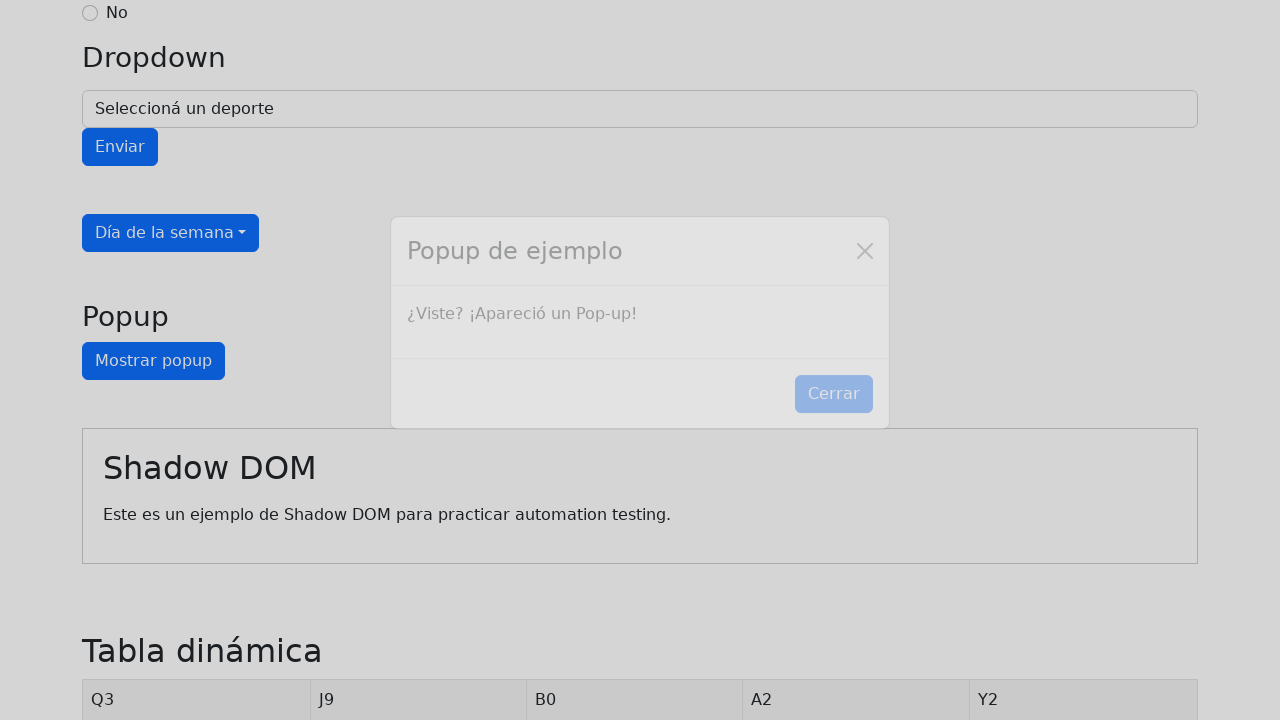

Verified popup text '¿Viste? ¡Apareció un Pop-up!' is visible
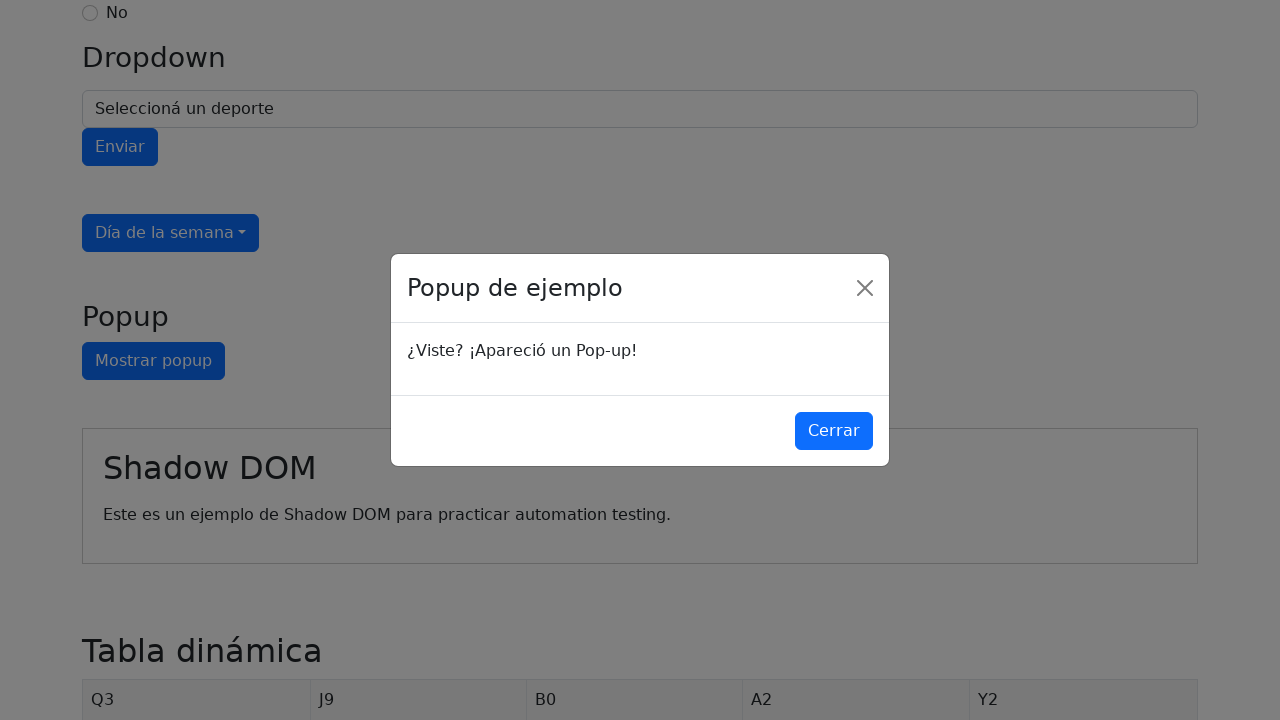

Clicked 'Cerrar' button to close the popup at (834, 431) on internal:role=button[name="Cerrar"i]
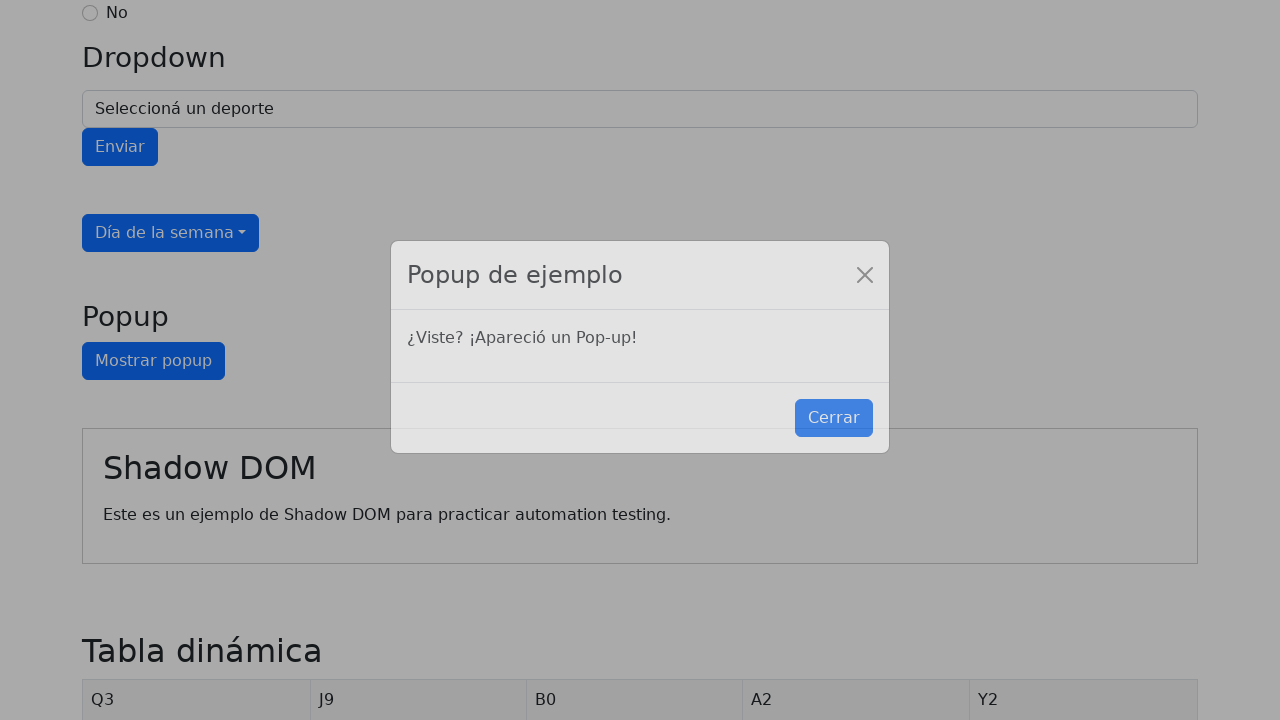

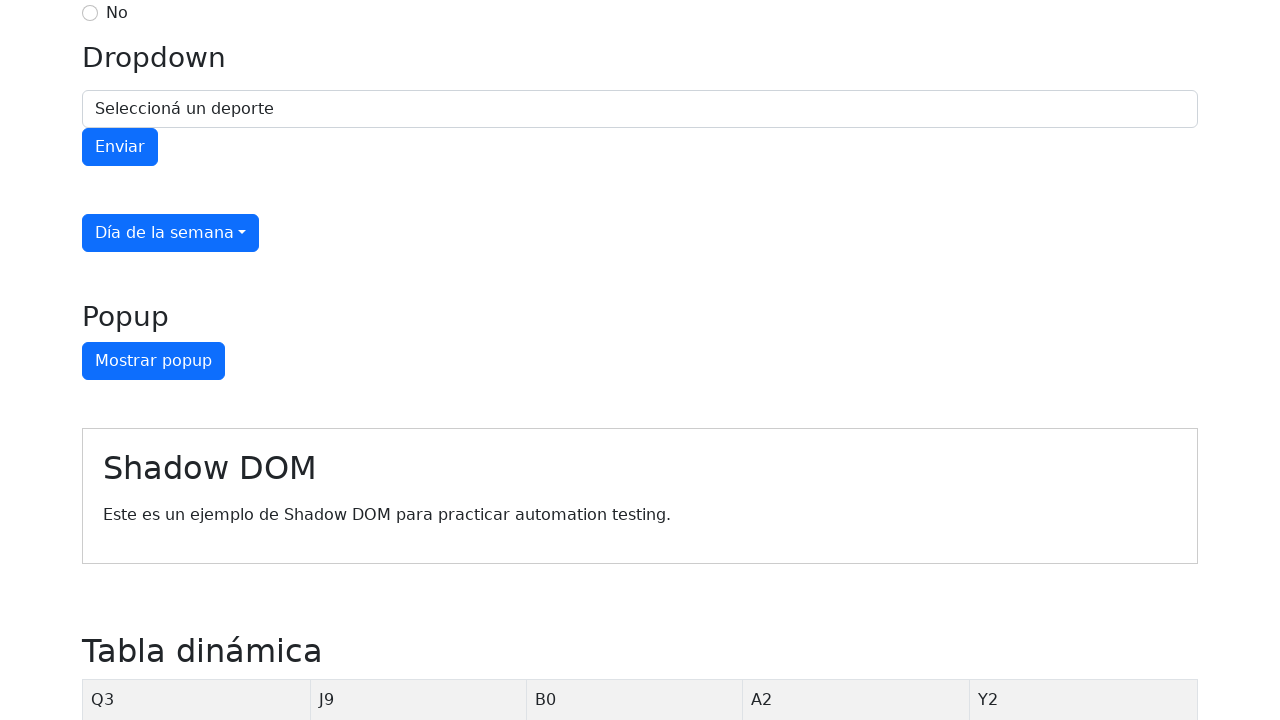